Tests that the register button changes state and color after accepting the policy checkbox on a government registration page.

Starting URL: https://egov.danang.gov.vn/reg

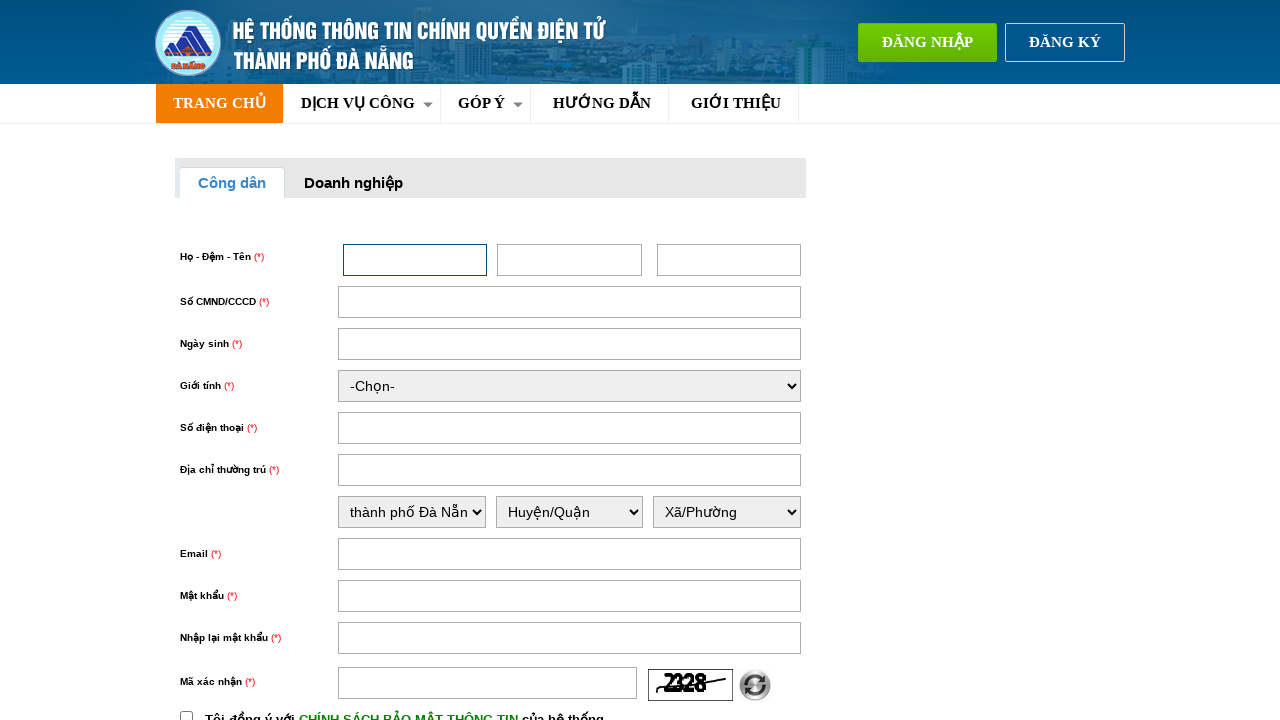

Waited for page to load (networkidle)
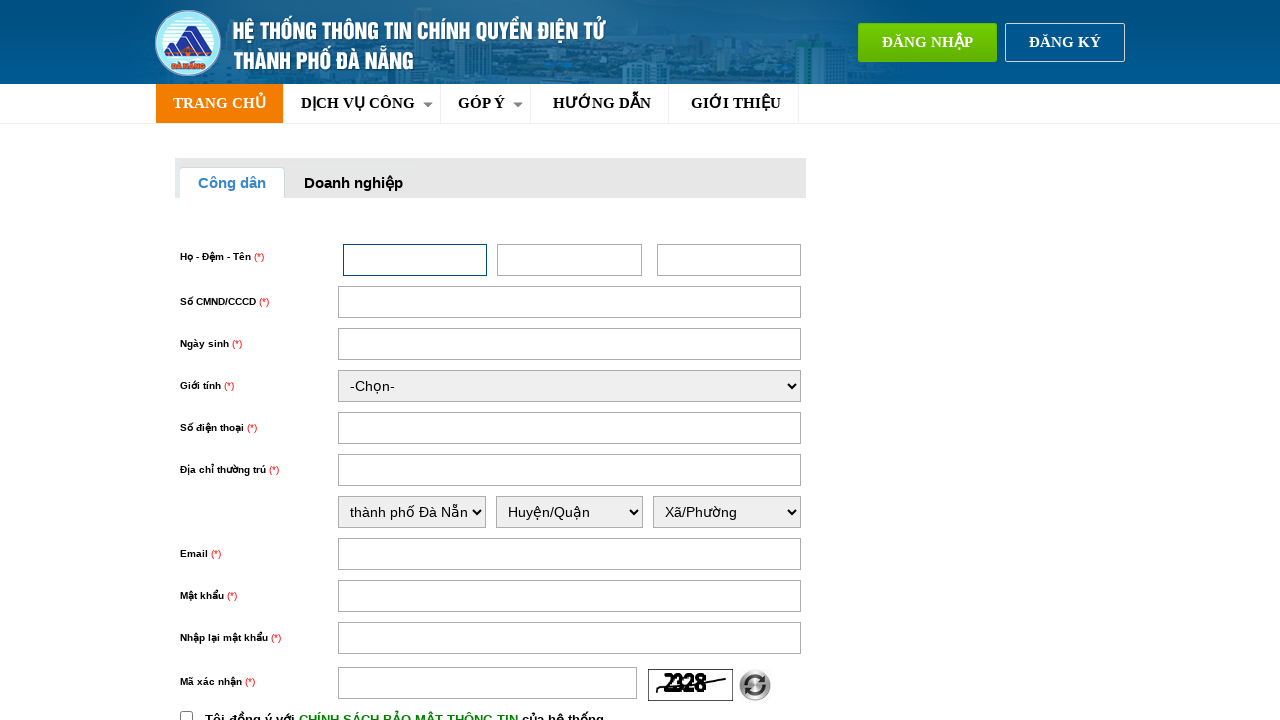

Located the register button element
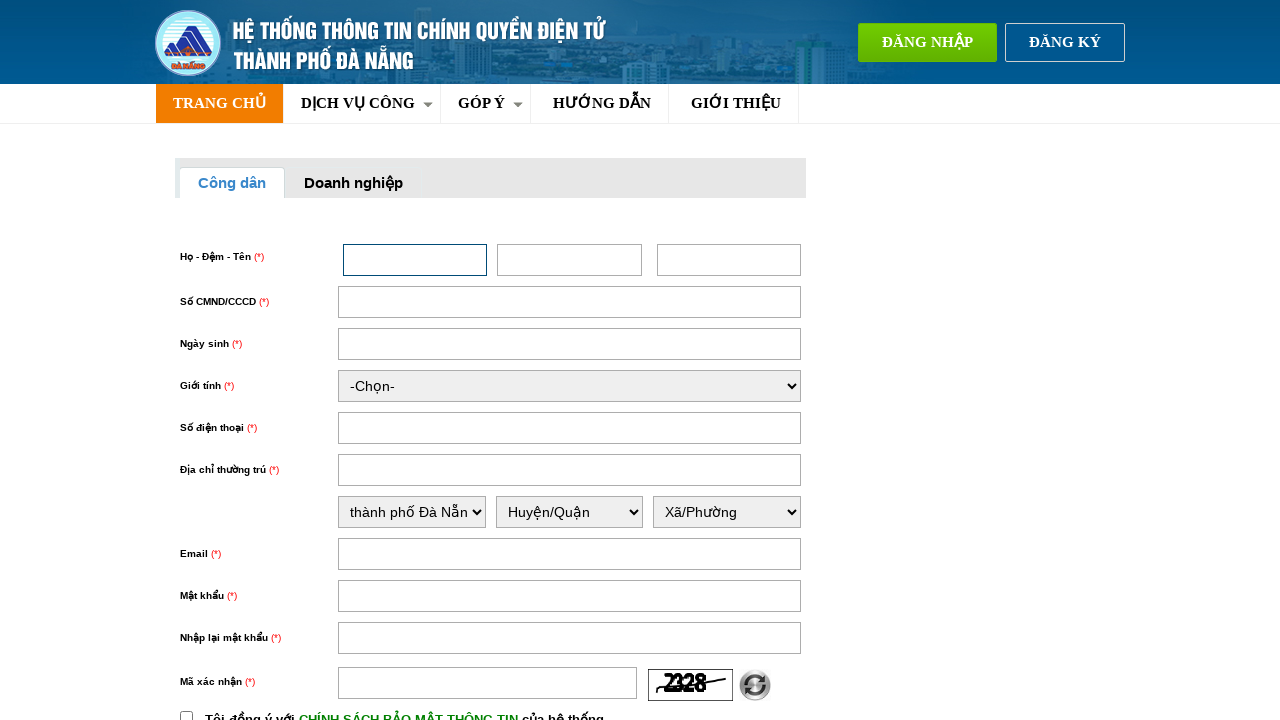

Verified register button is initially disabled
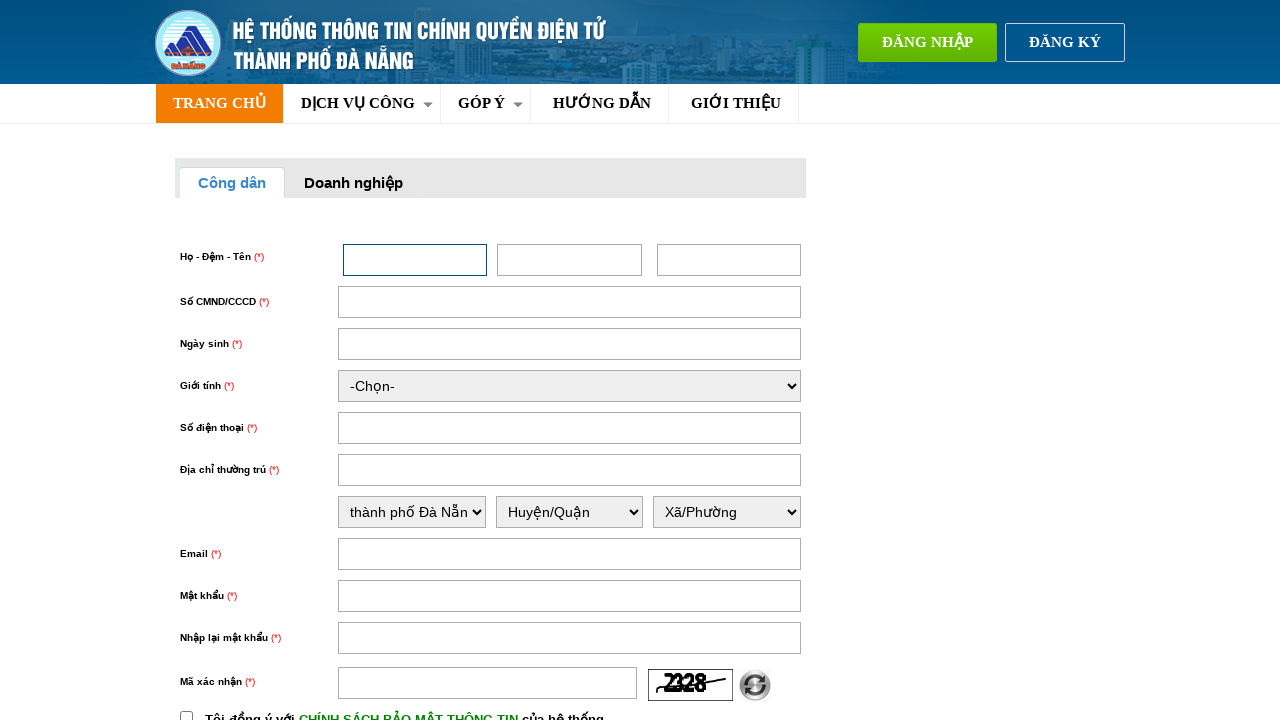

Clicked the policy checkbox to enable the register button at (186, 714) on input#chinhSach
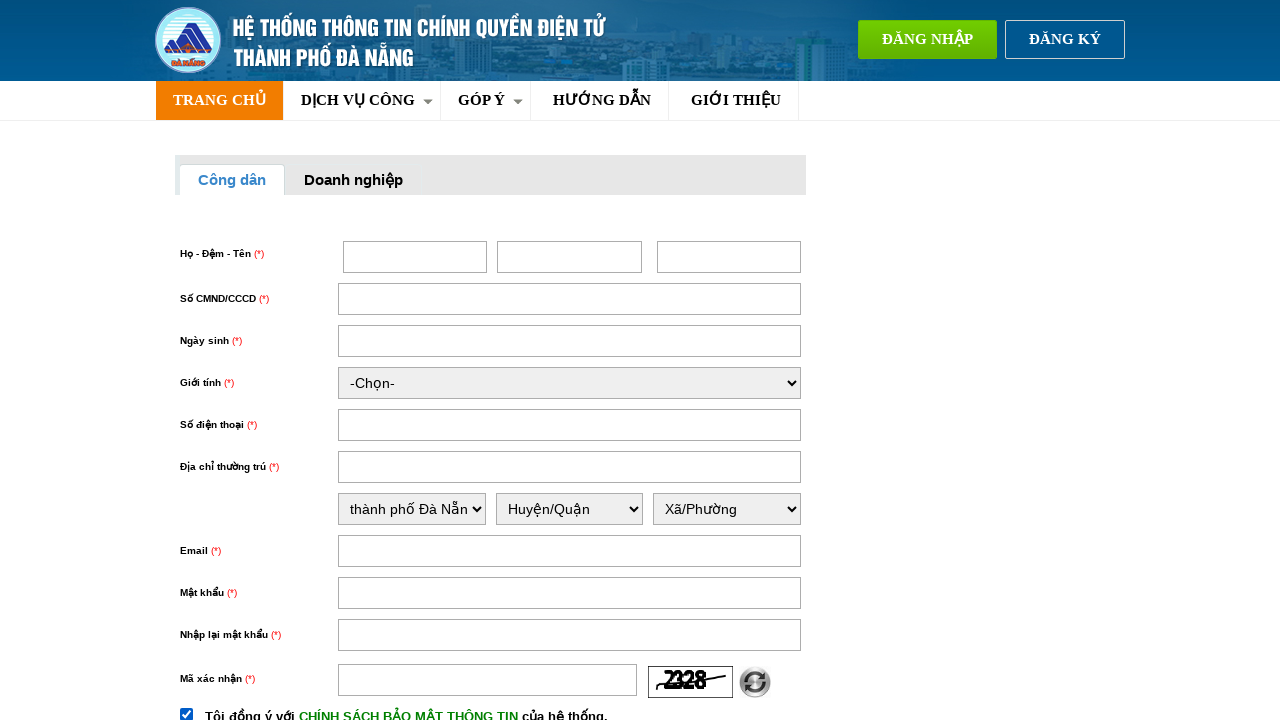

Verified register button is now enabled after accepting policy
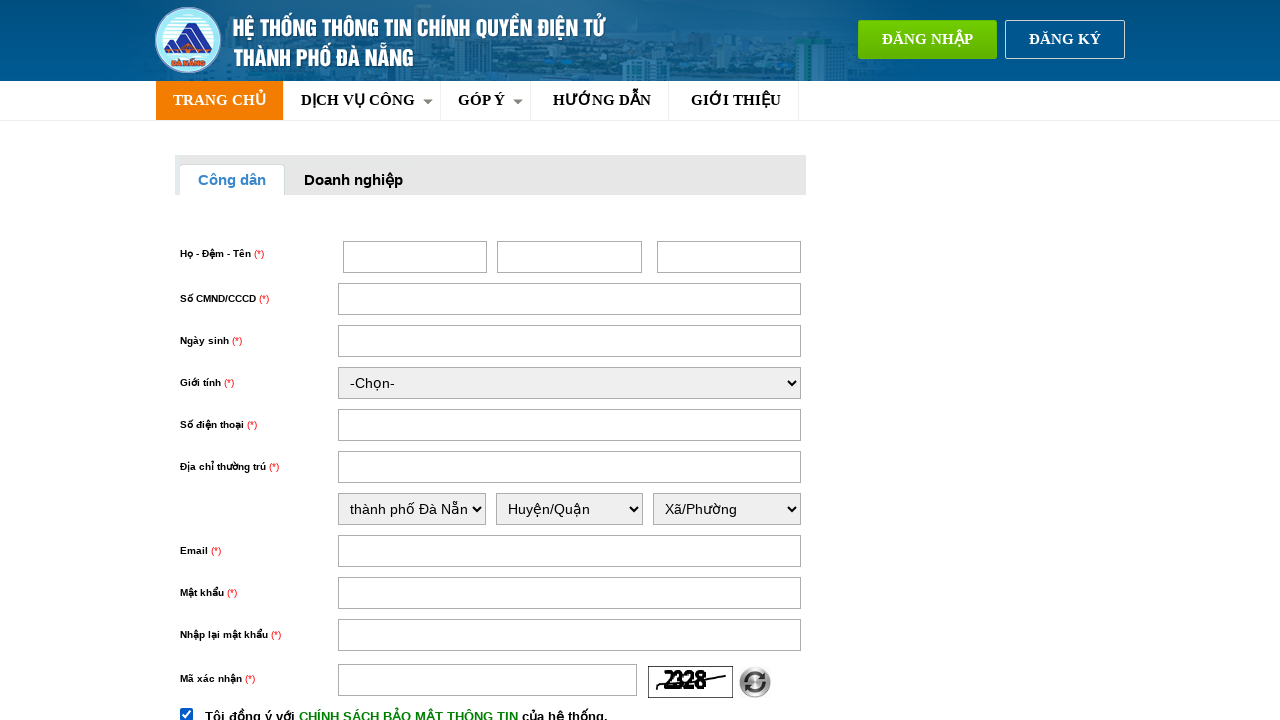

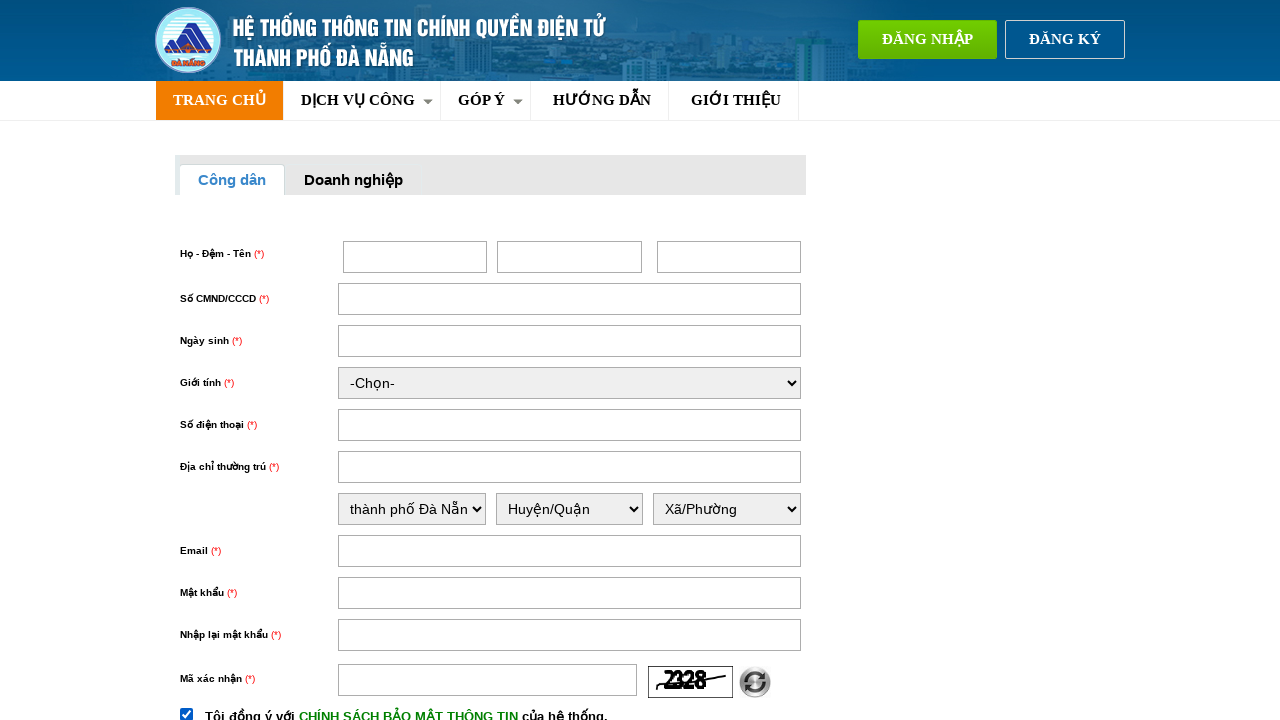